Tests the green loading functionality using explicit waits, verifying the element state transitions from loading to success.

Starting URL: https://acctabootcamp.github.io/site/examples/loading_color

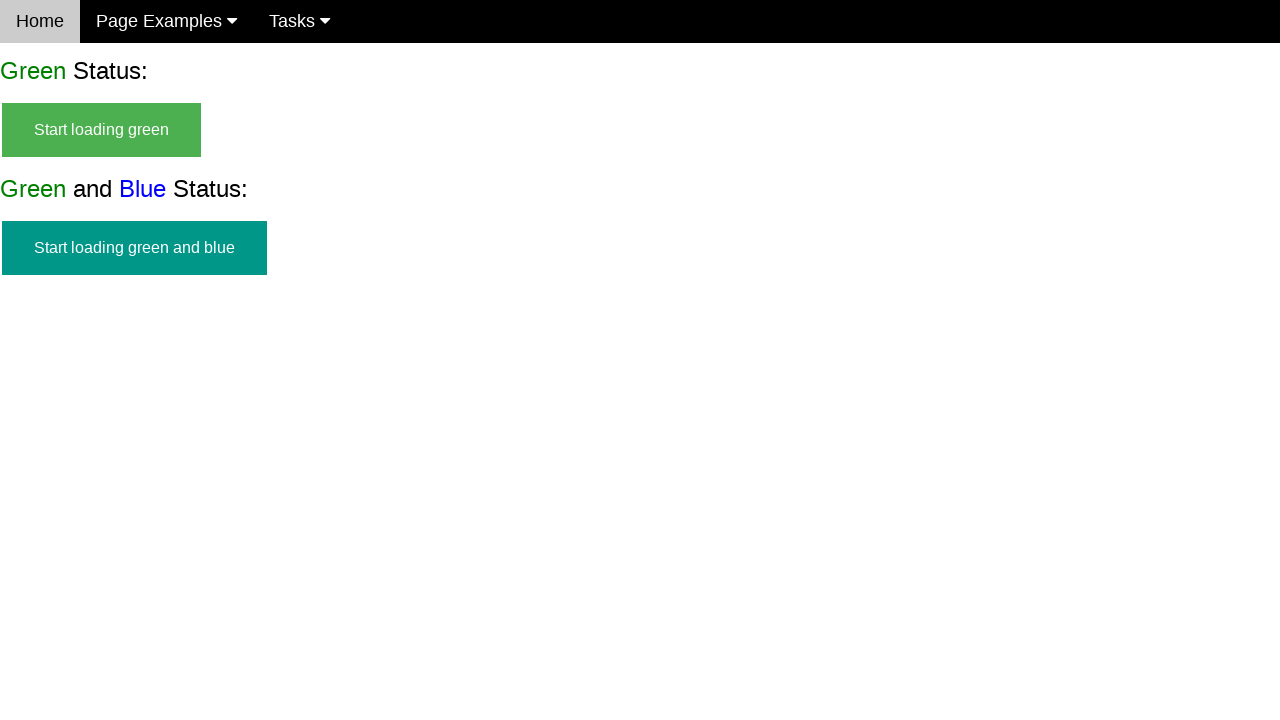

Navigated to loading color example page
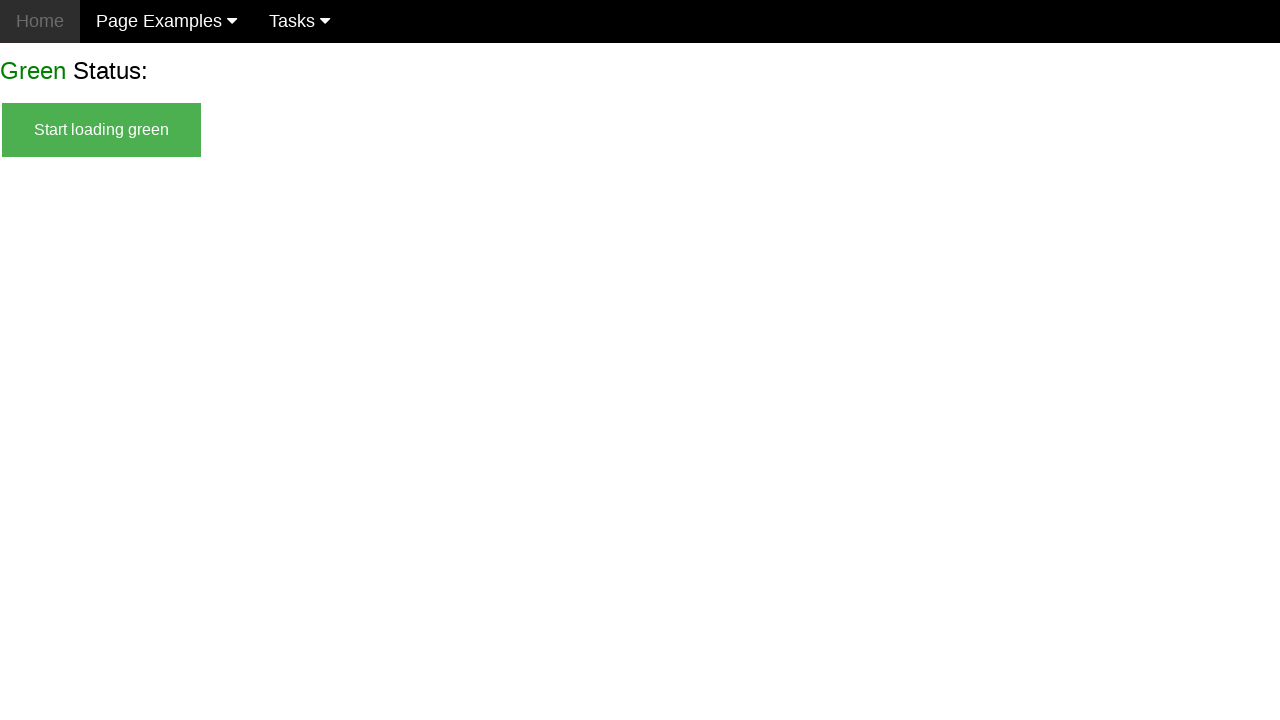

Clicked start green button to initiate loading at (102, 130) on #start_green
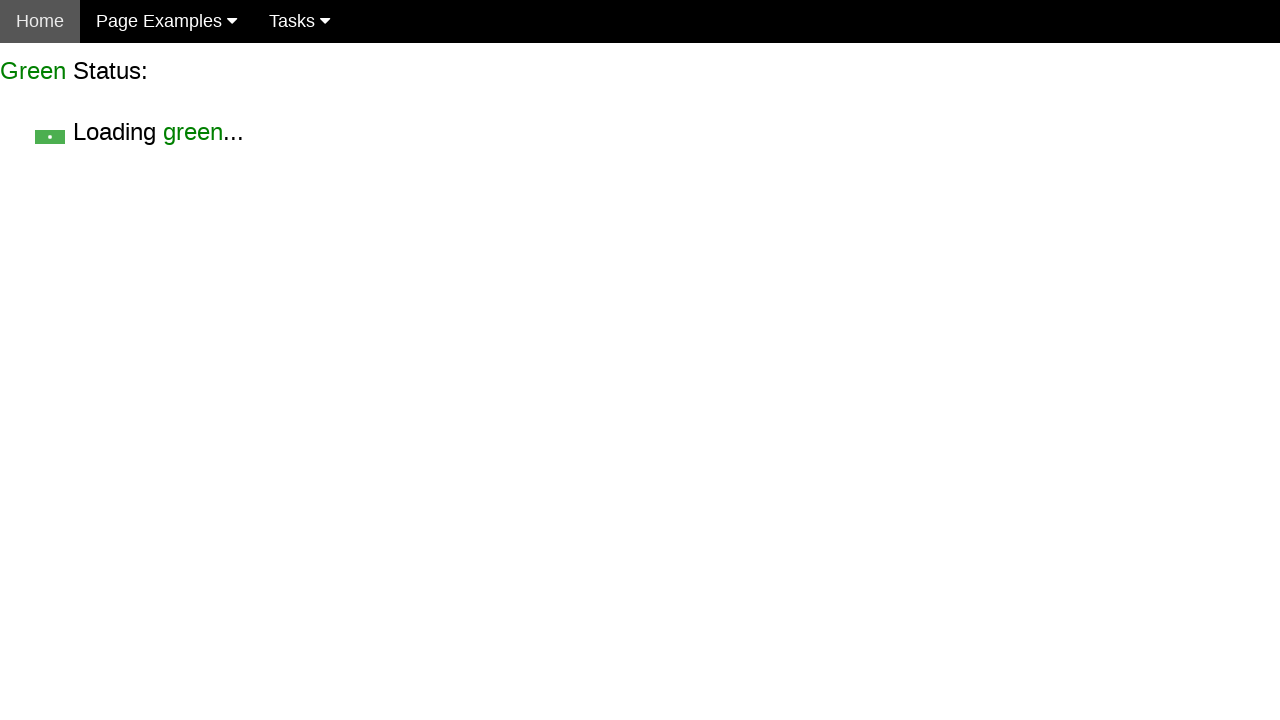

Verified start green button is no longer visible
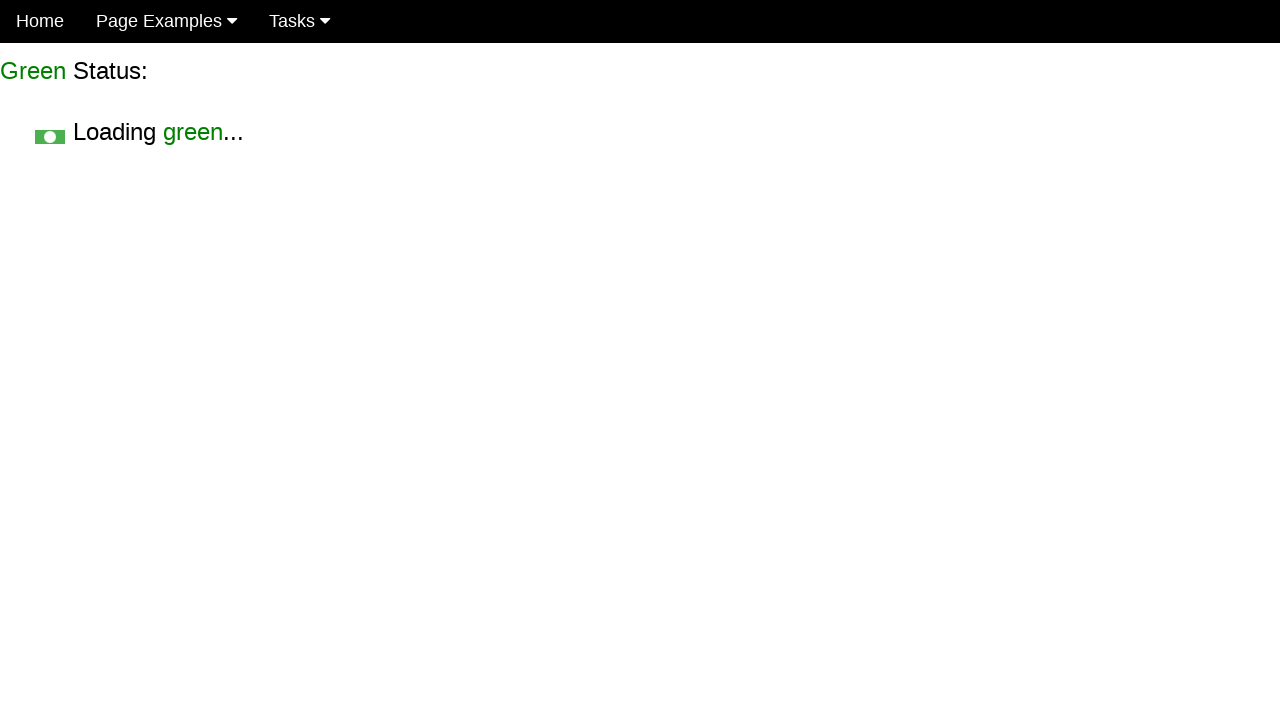

Verified loading green text is visible
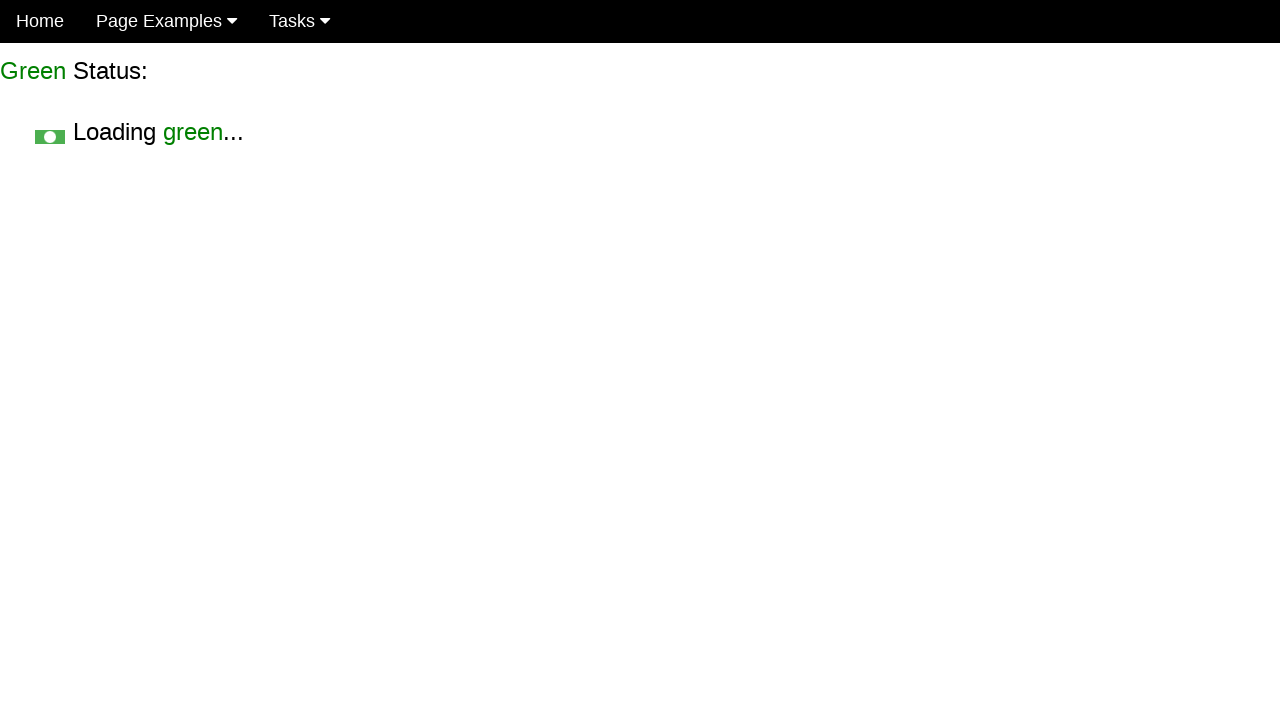

Waited for success element to become visible
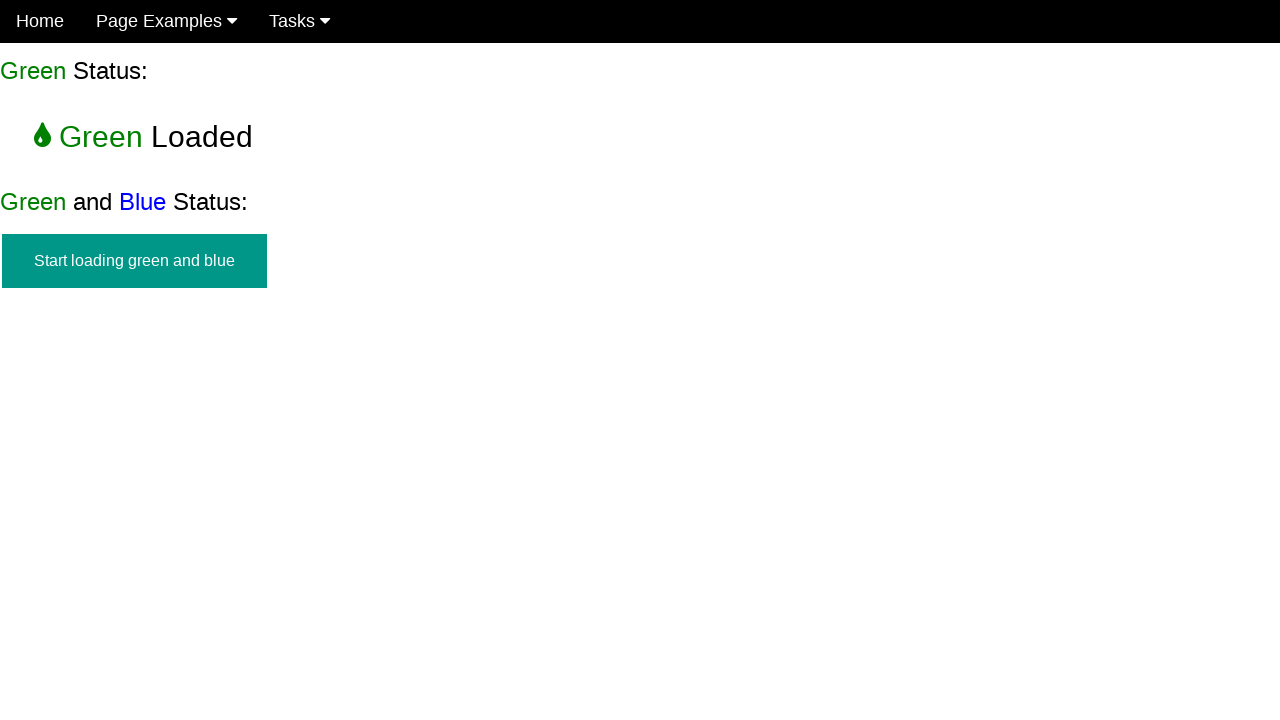

Verified start green button remains hidden in final state
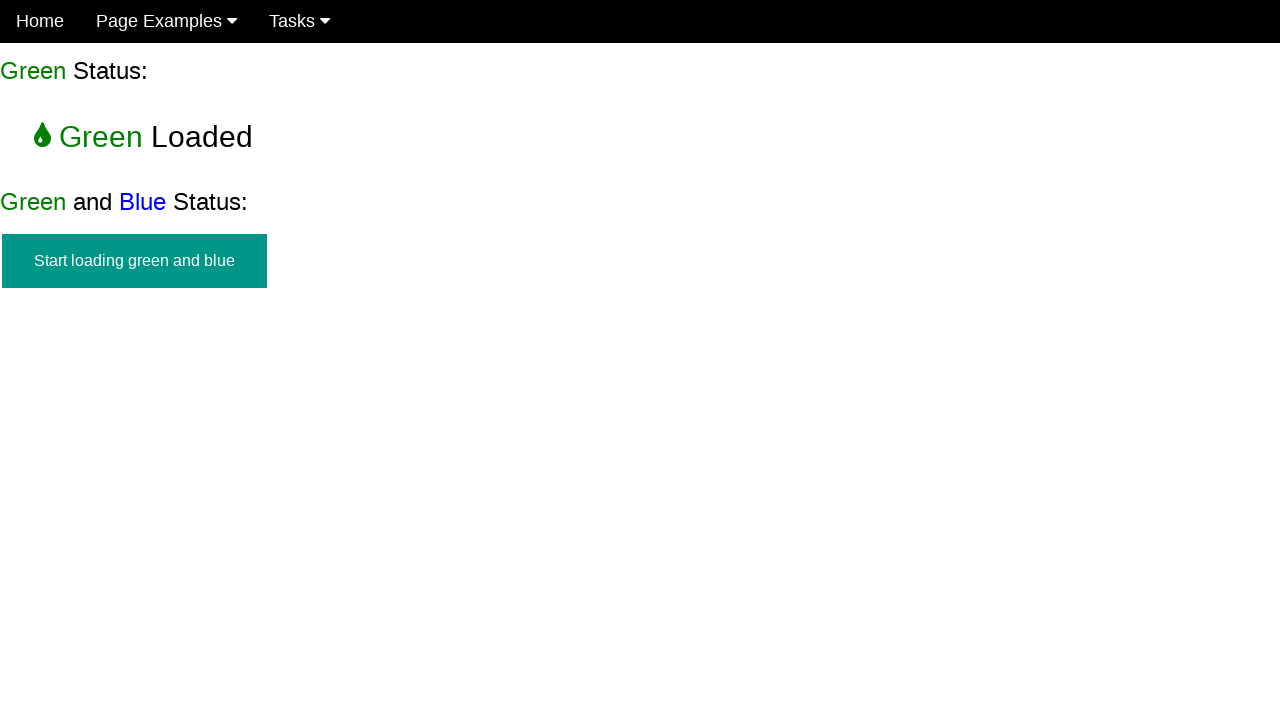

Verified loading text is no longer visible
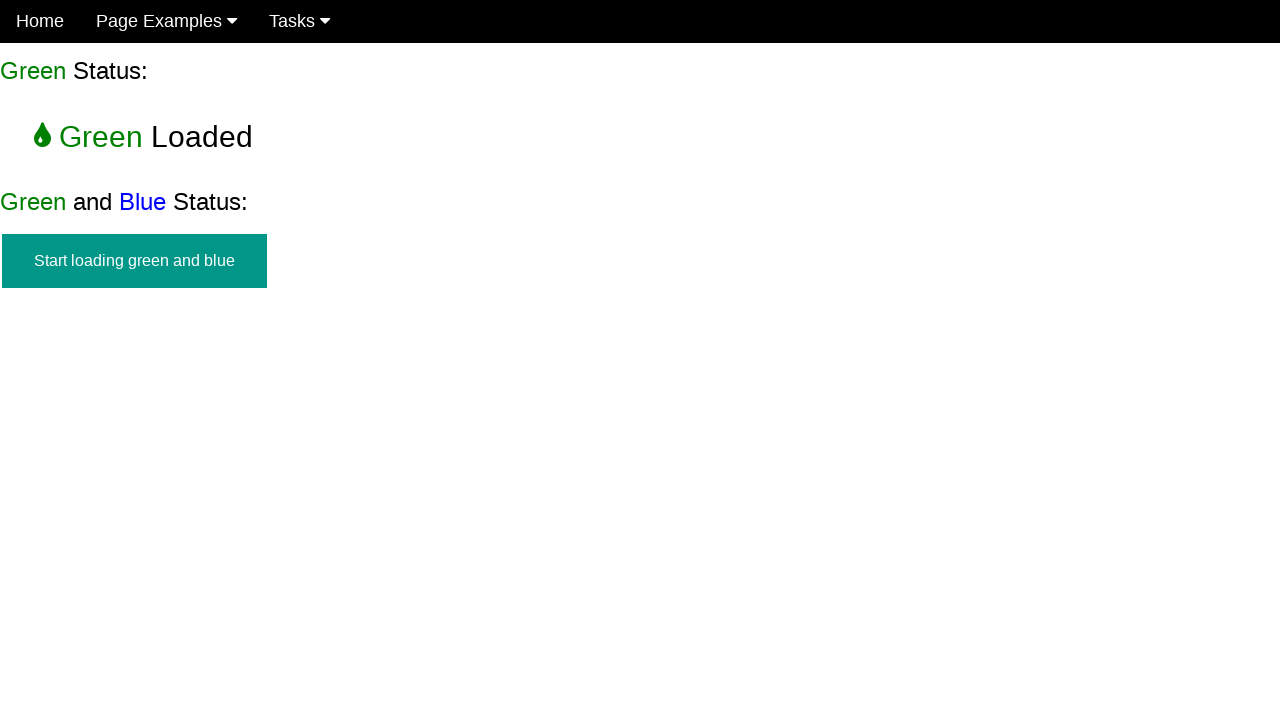

Verified success element is visible, confirming green loading completed
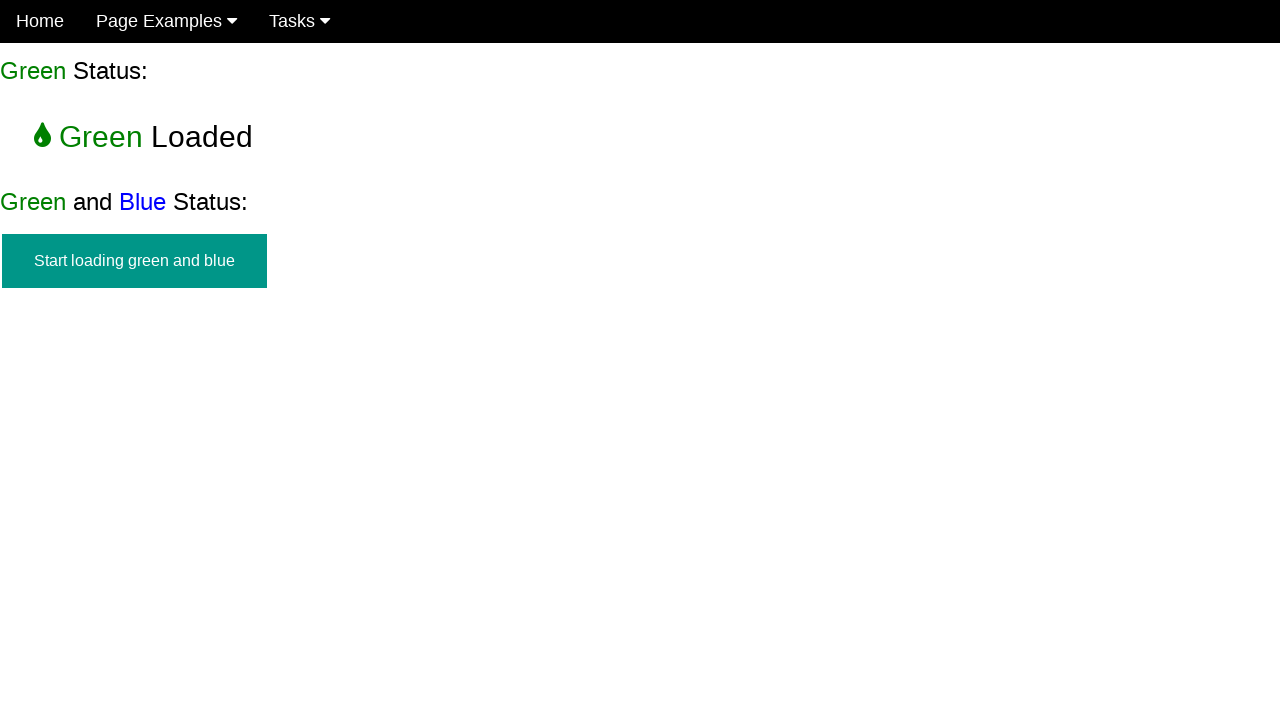

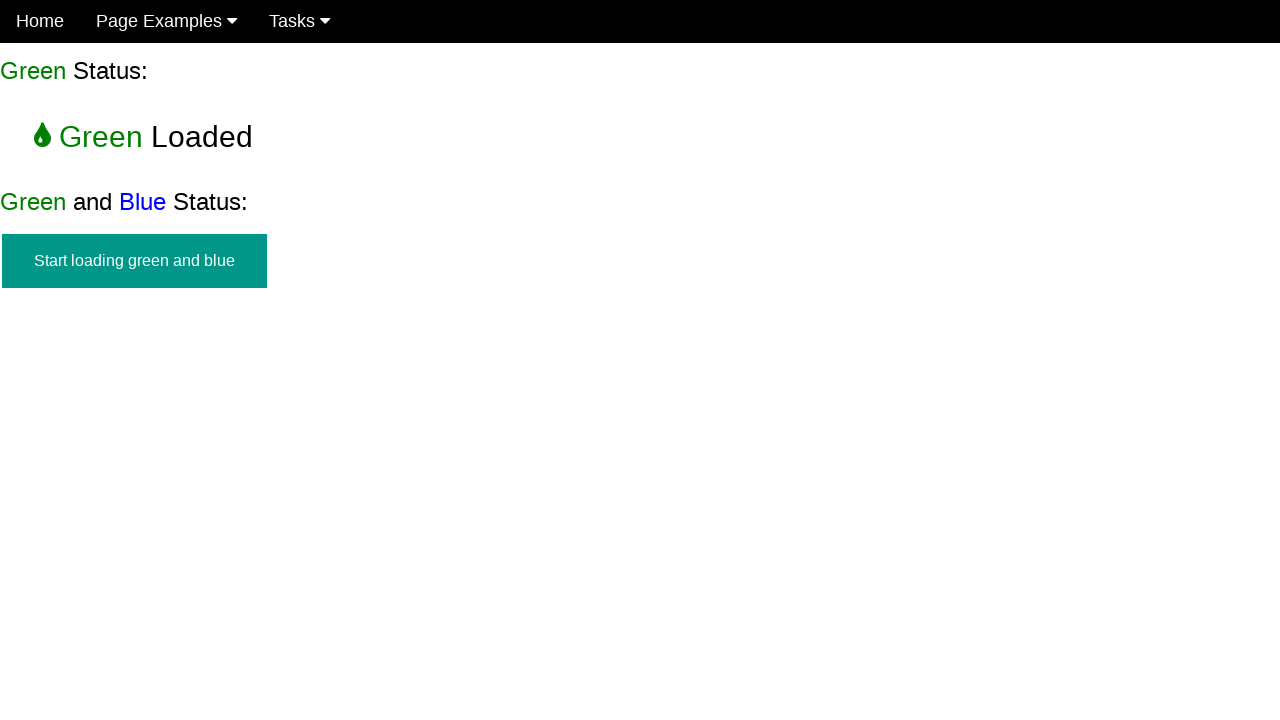